Tests keyboard actions on a text comparison tool by filling a textarea, selecting all text with Ctrl+A, copying with Ctrl+C, tabbing to the next field, and pasting with Ctrl+V

Starting URL: https://gotranscript.com/text-compare

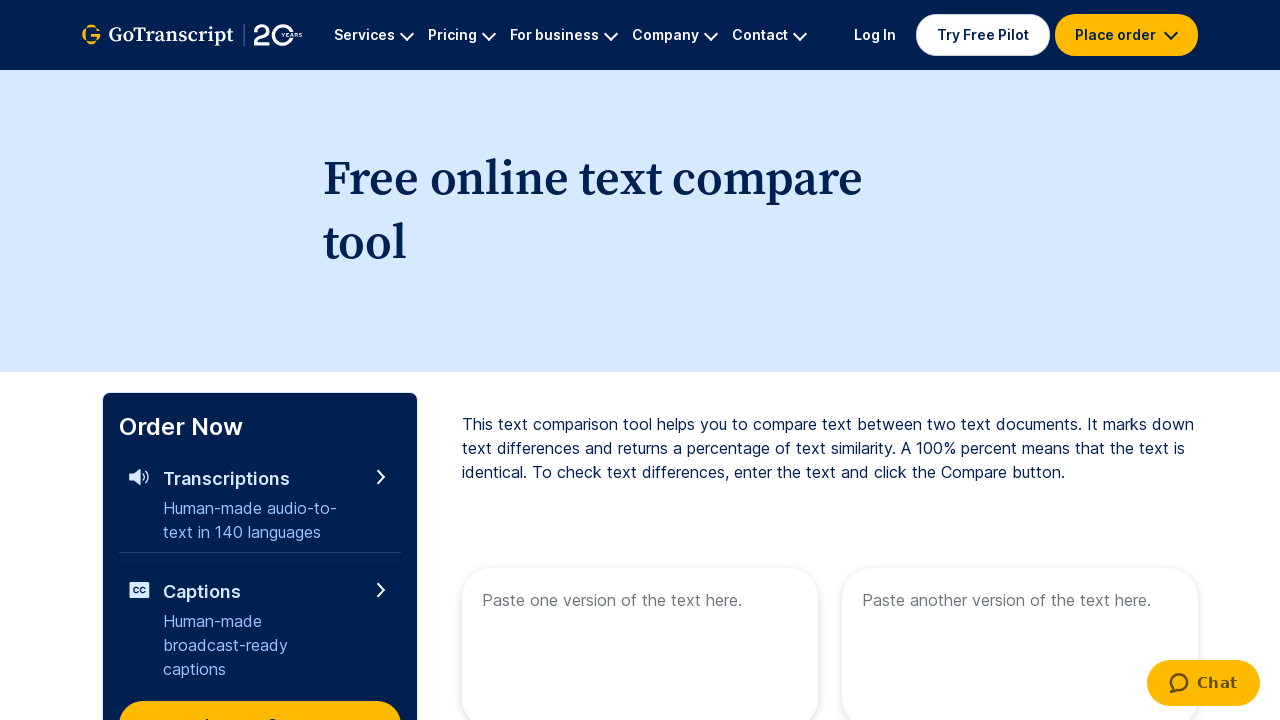

Filled first textarea with 'Welcome to Balkes!' on textarea[placeholder='Paste one version of the text here.']
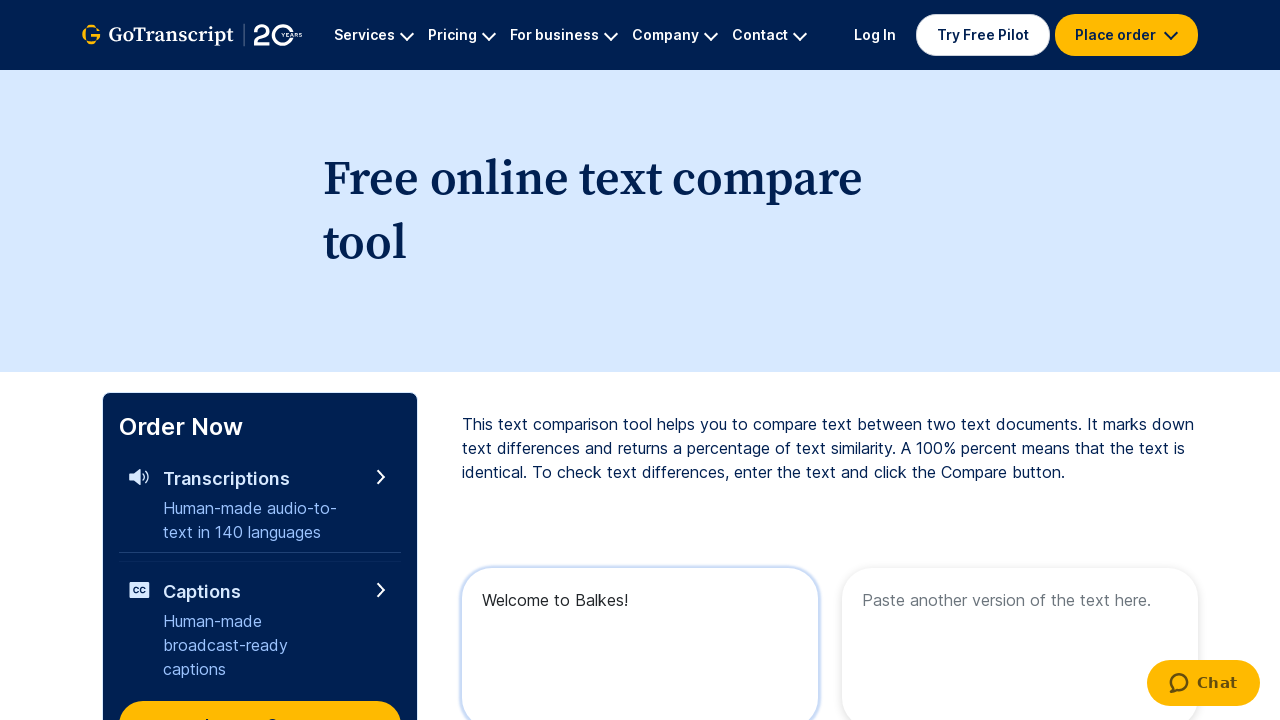

Selected all text in textarea with Ctrl+A
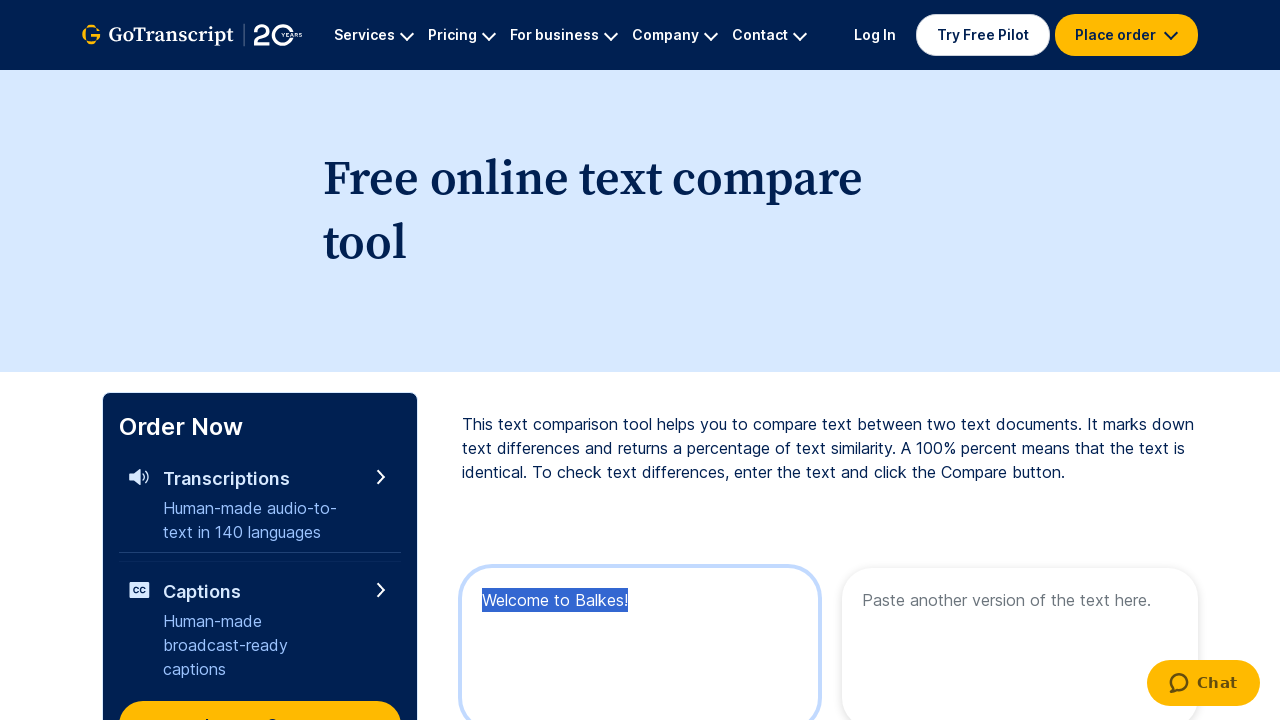

Copied selected text with Ctrl+C
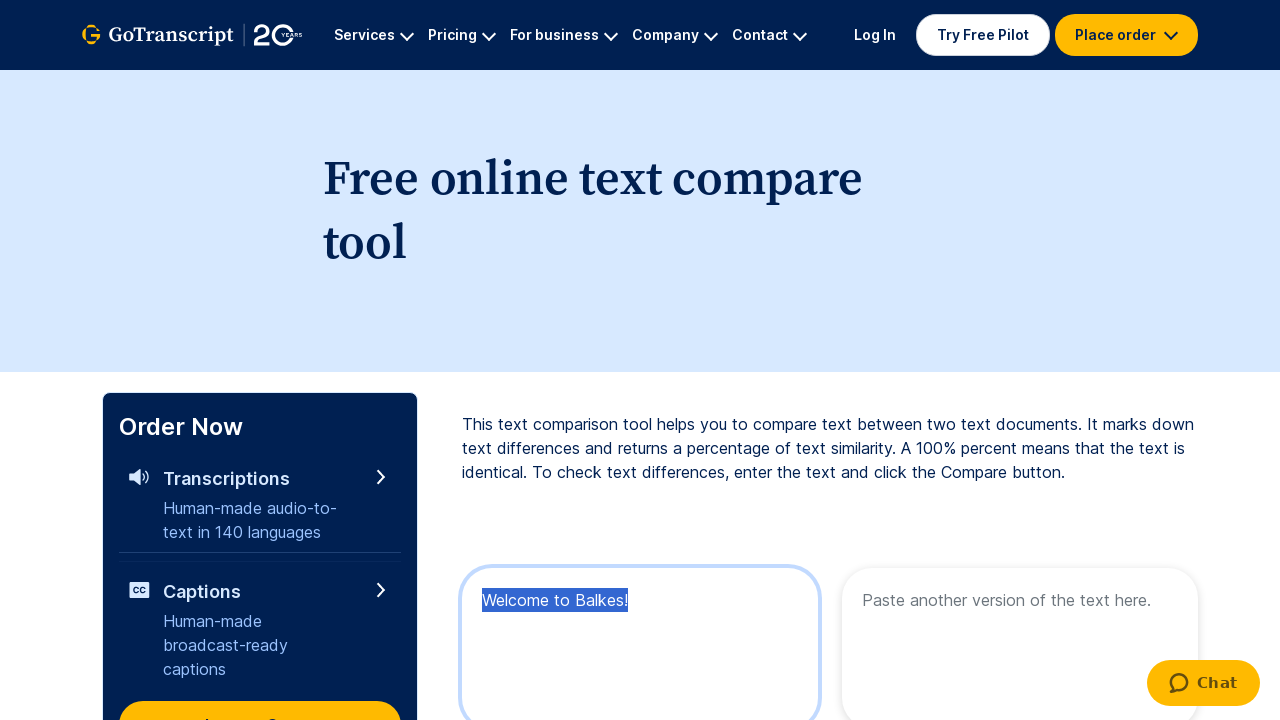

Tabbed to next field
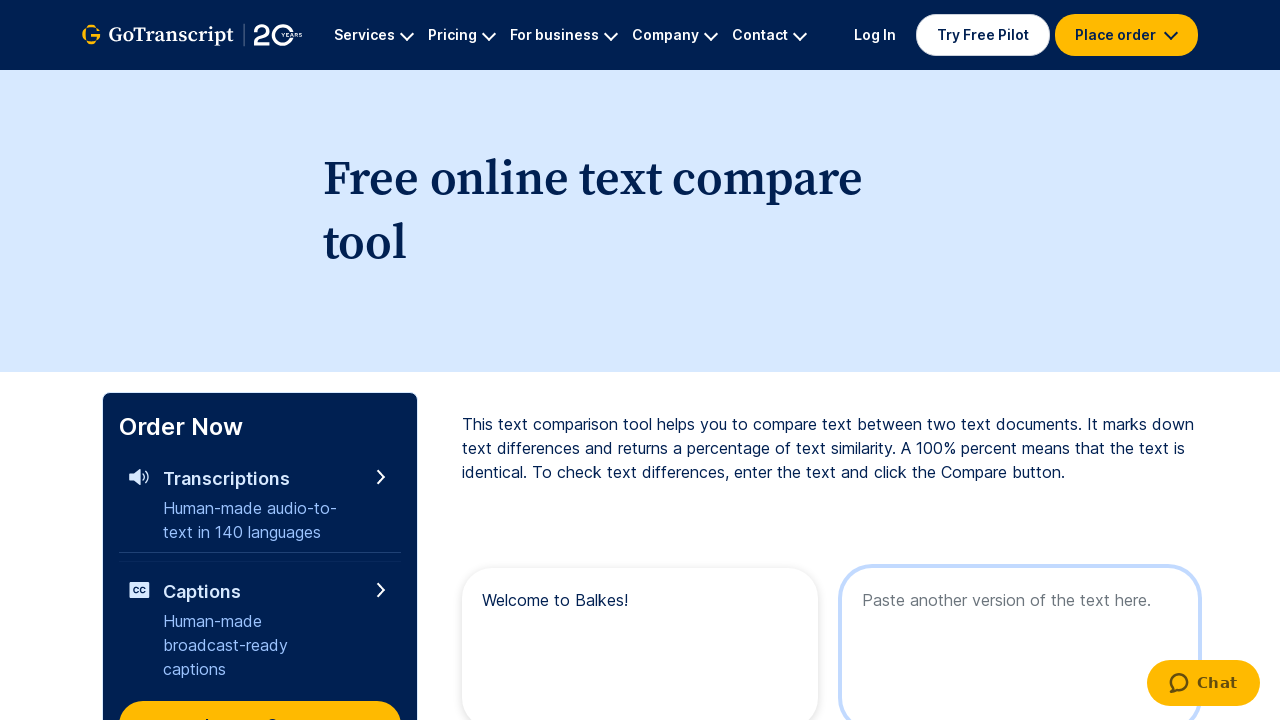

Pasted copied text with Ctrl+V into second field
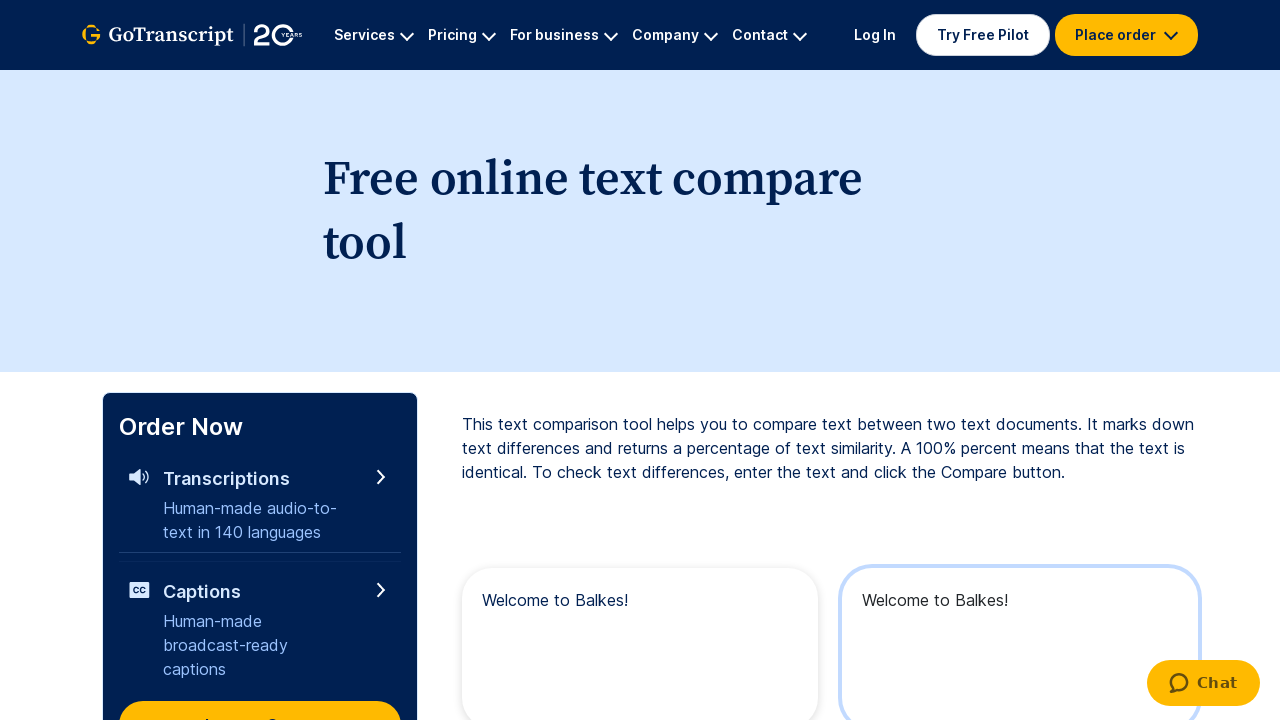

Waited 2 seconds for paste action to complete
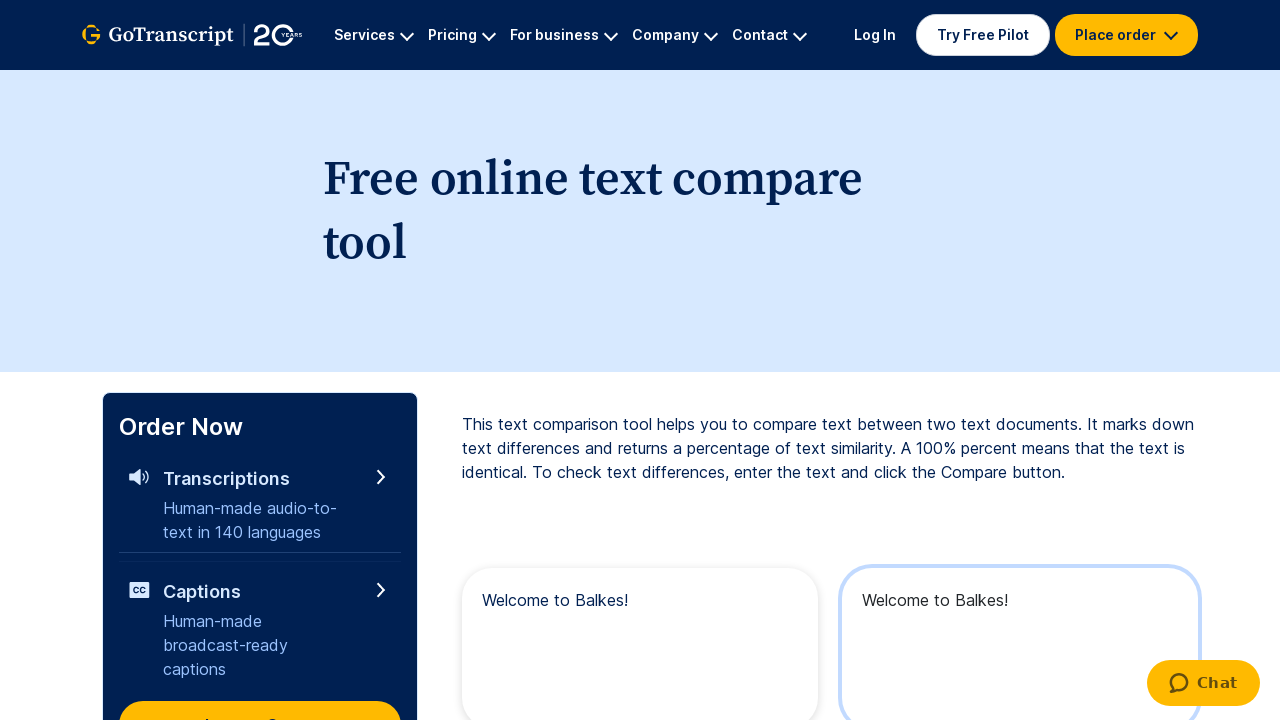

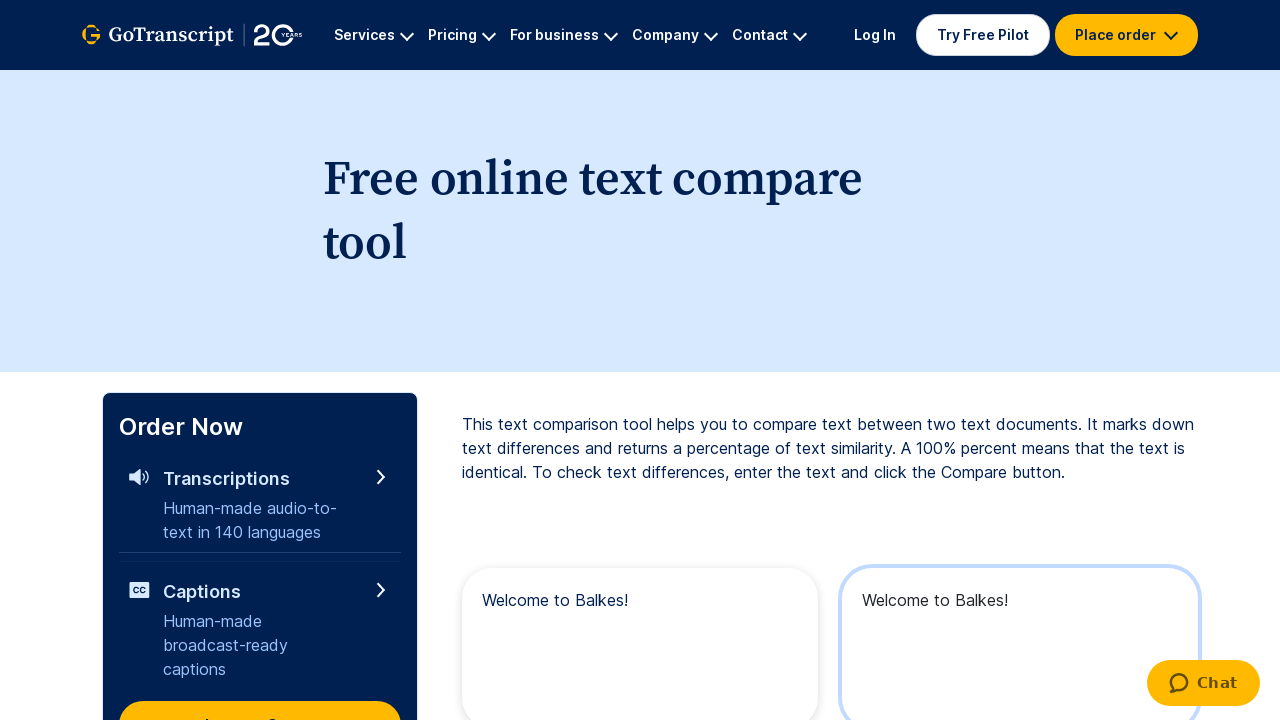